Tests navigation to demo site link and verifies new tab opens to demoqa.com

Starting URL: https://www.toolsqa.com/selenium-training/

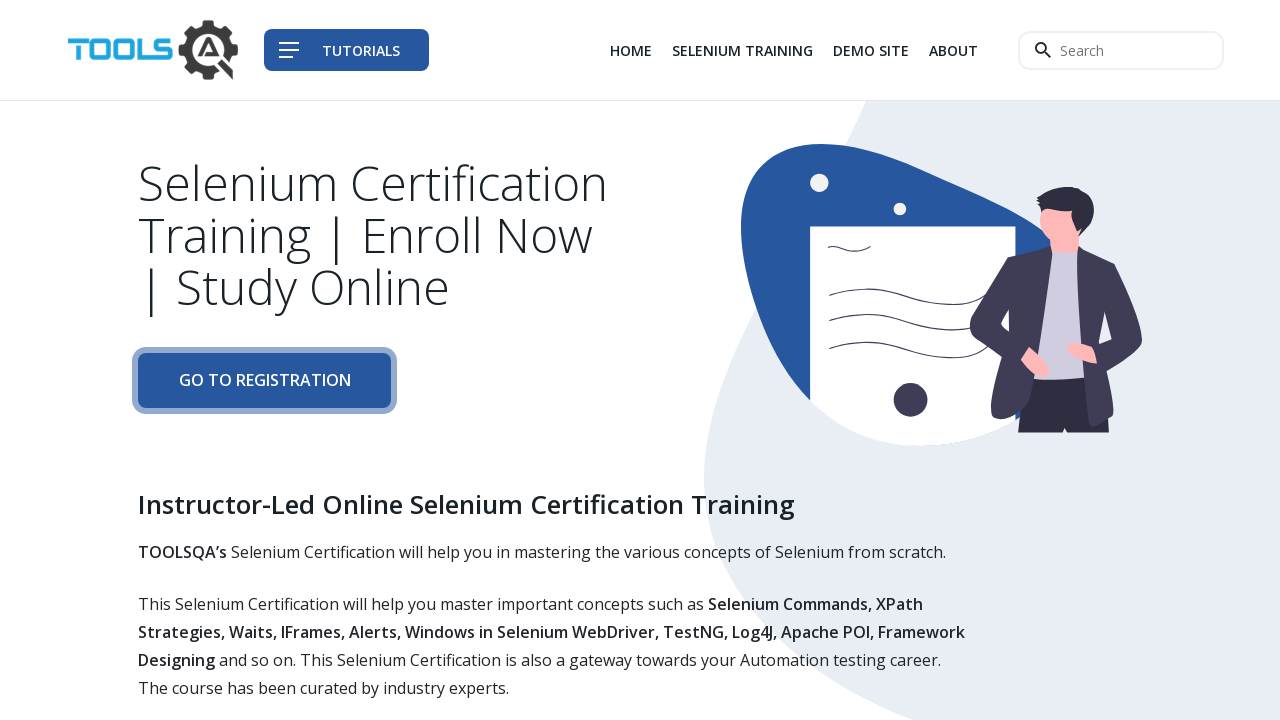

Clicked on Demo Site link in navigation at (871, 50) on div.col-auto li:nth-child(3) a
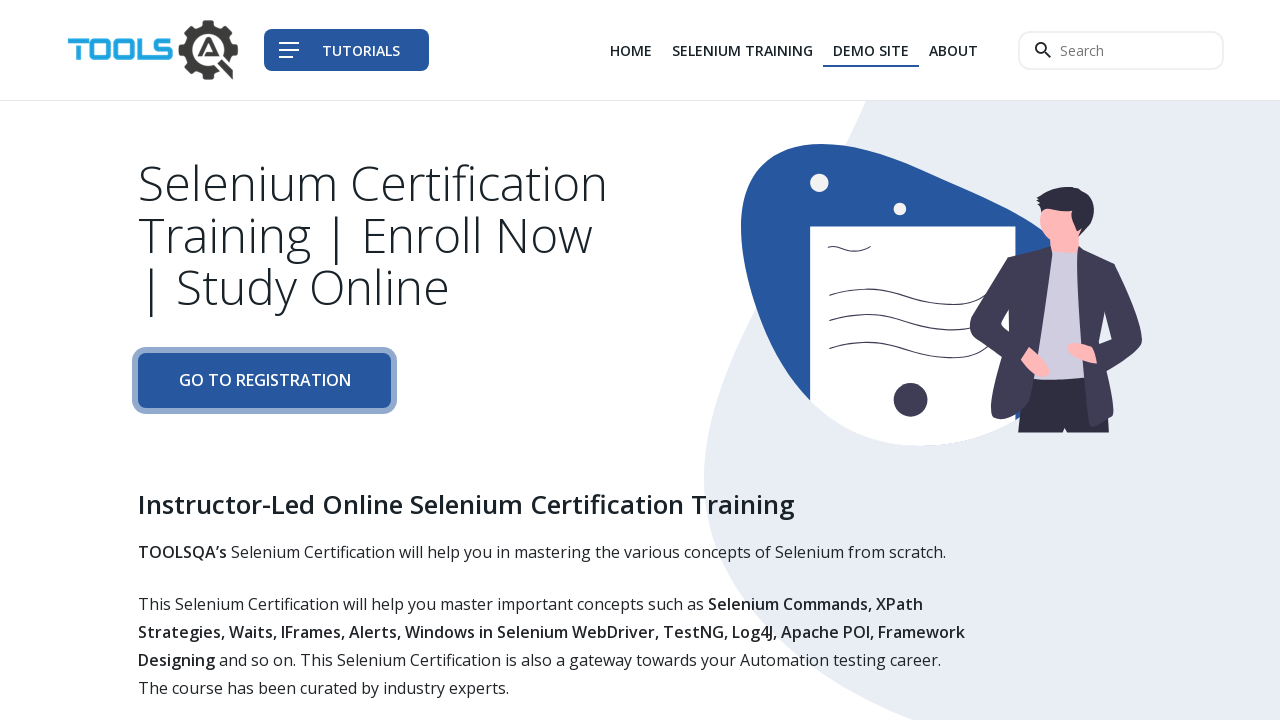

New tab opened with Demo Site
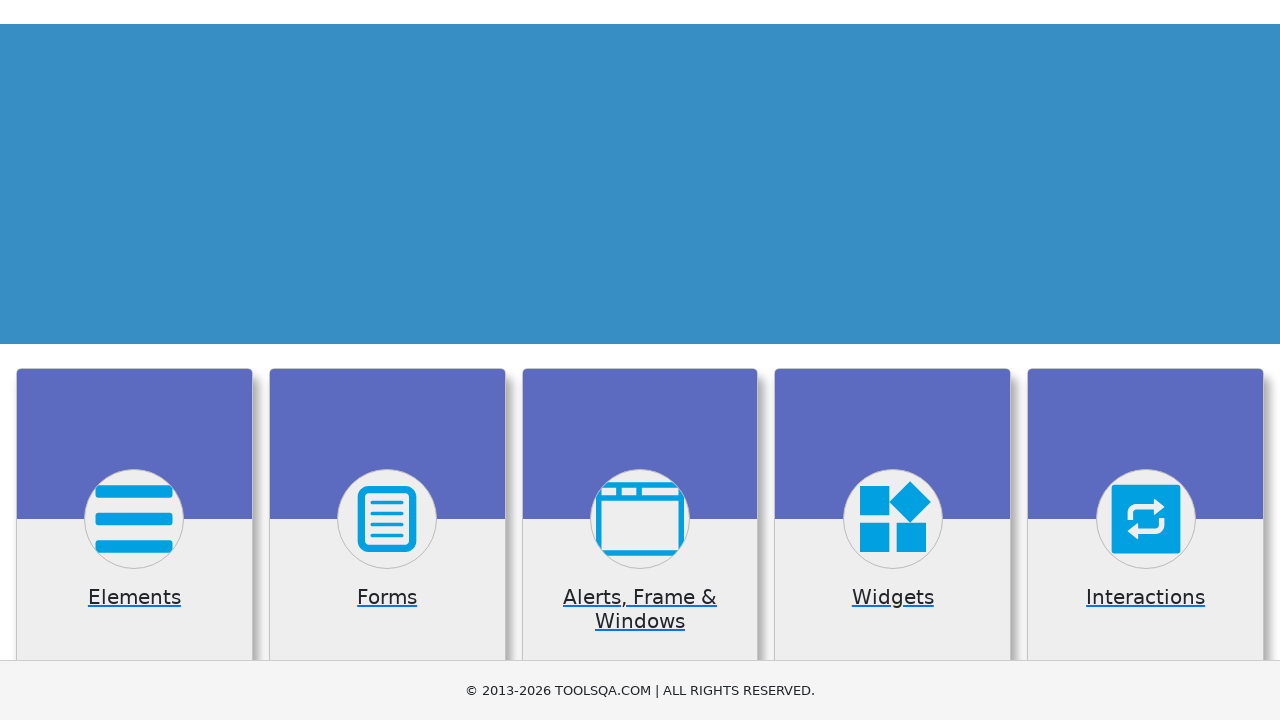

New tab loaded completely
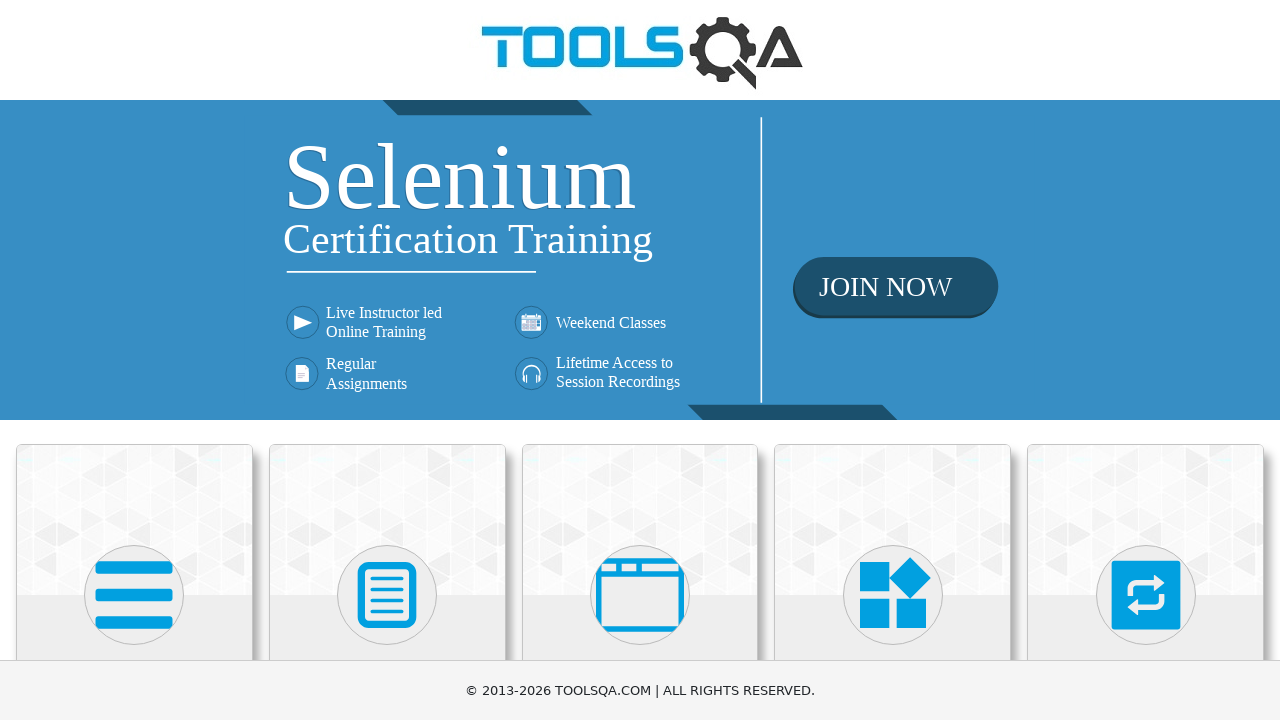

Verified that new tab navigated to demoqa.com
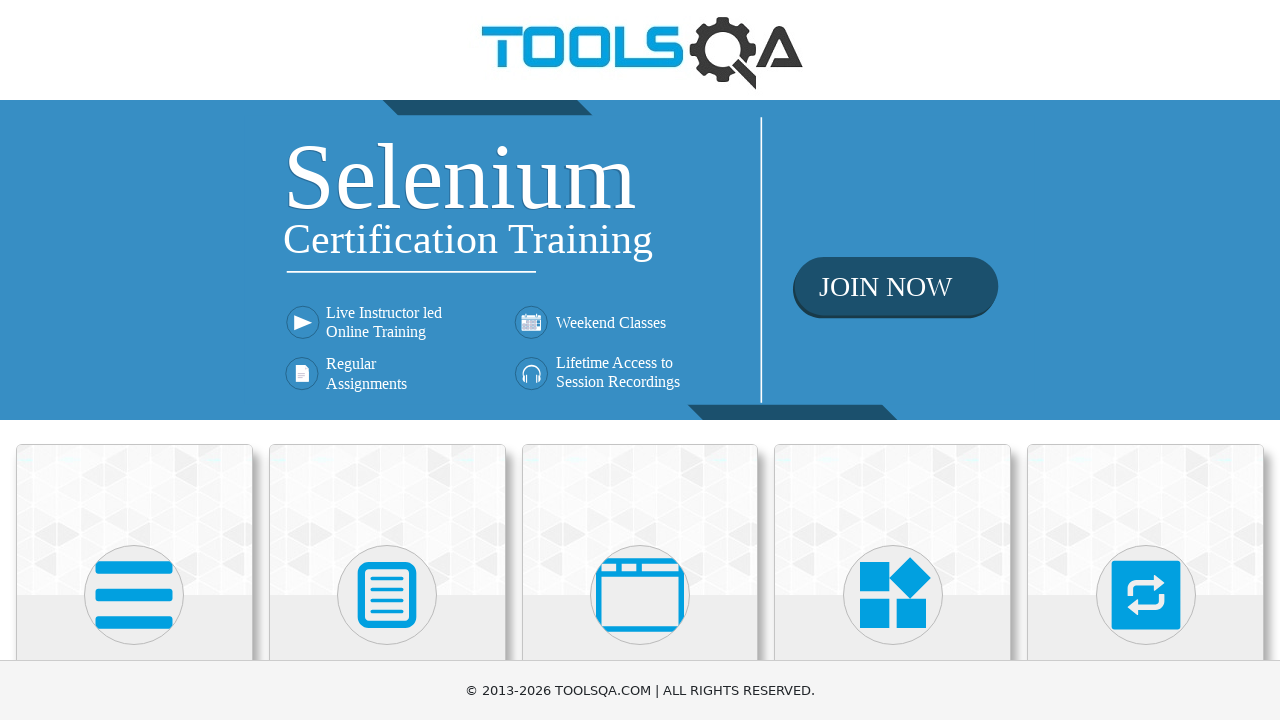

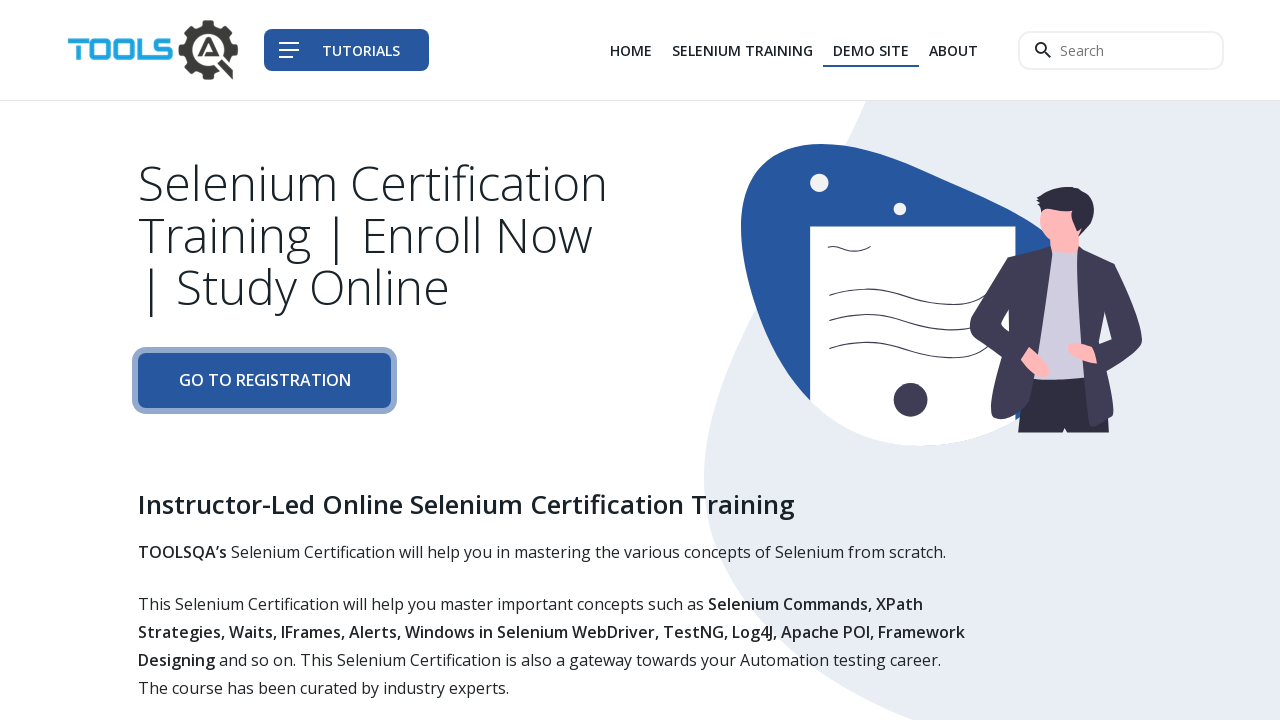